Tests dynamic element addition and deletion by clicking Add Element button and verifying the Delete button appears

Starting URL: http://the-internet.herokuapp.com/add_remove_elements/

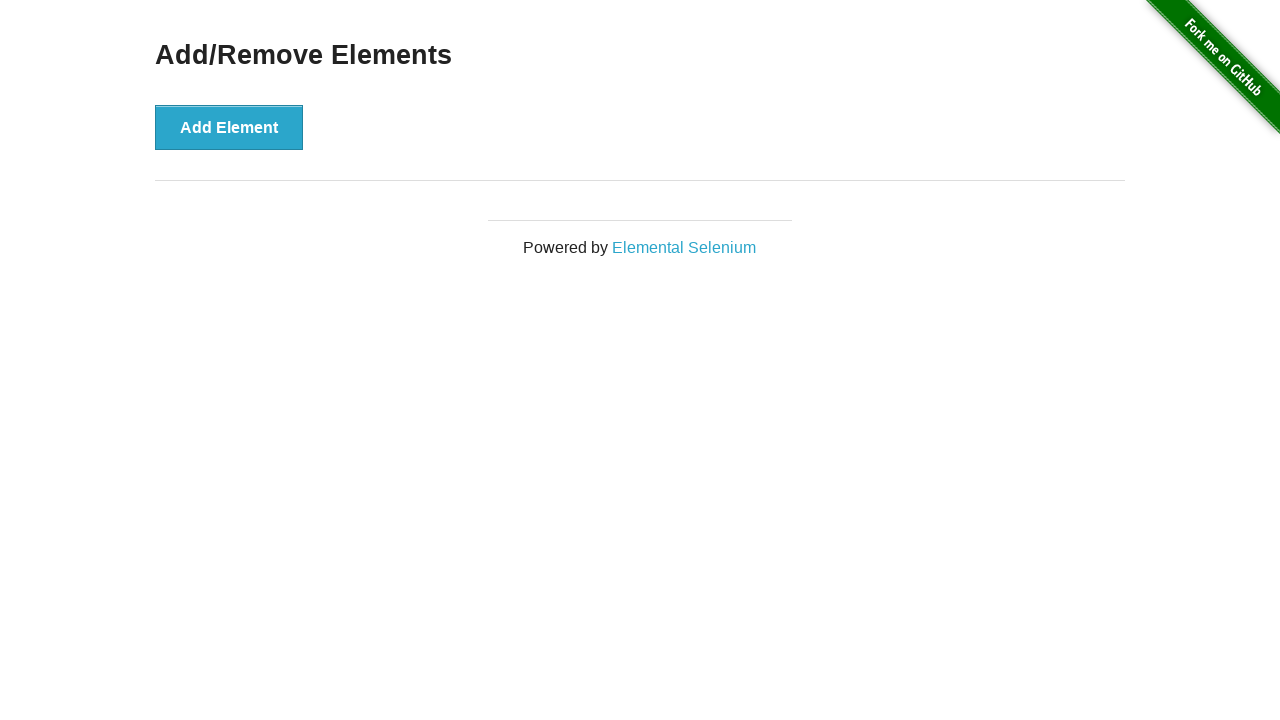

Clicked 'Add Element' button to dynamically create a new element at (229, 127) on xpath=//button[contains(text(),'Add Element')]
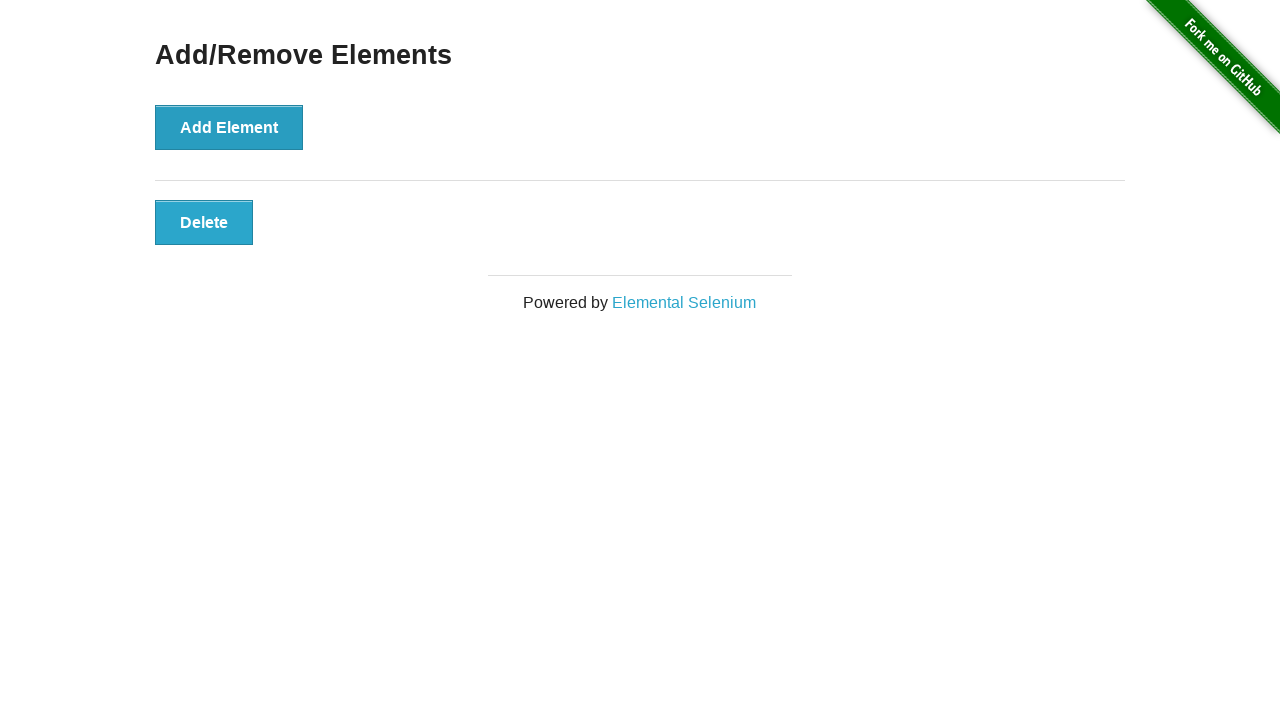

Delete button appeared after adding element
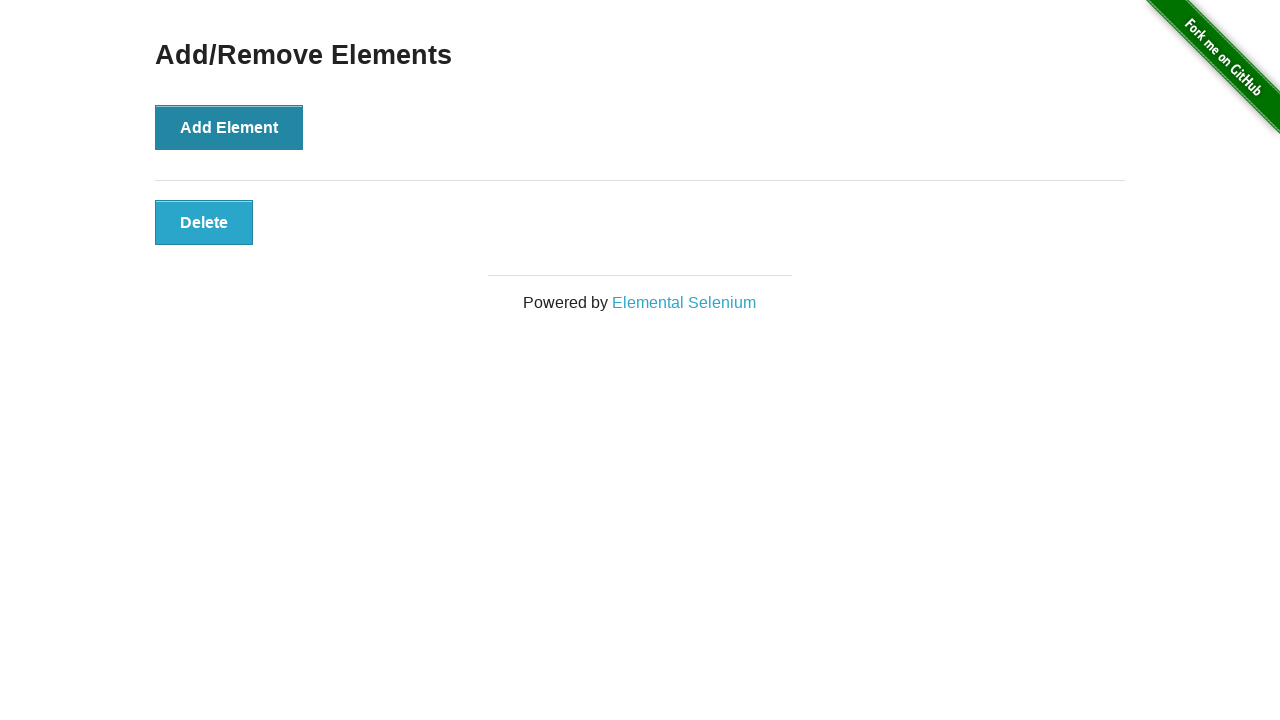

Clicked Delete button to remove the dynamically added element at (204, 222) on xpath=//button[contains(text(),'Delete')]
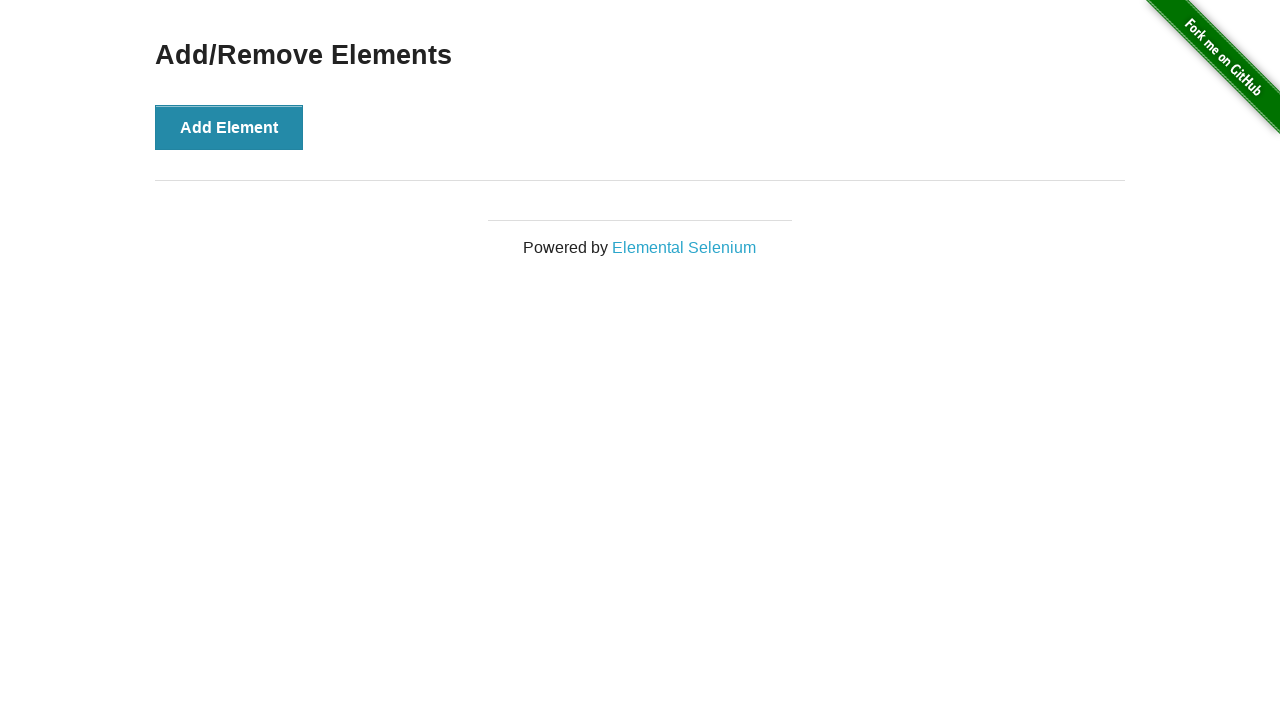

Delete button is no longer visible - element successfully removed
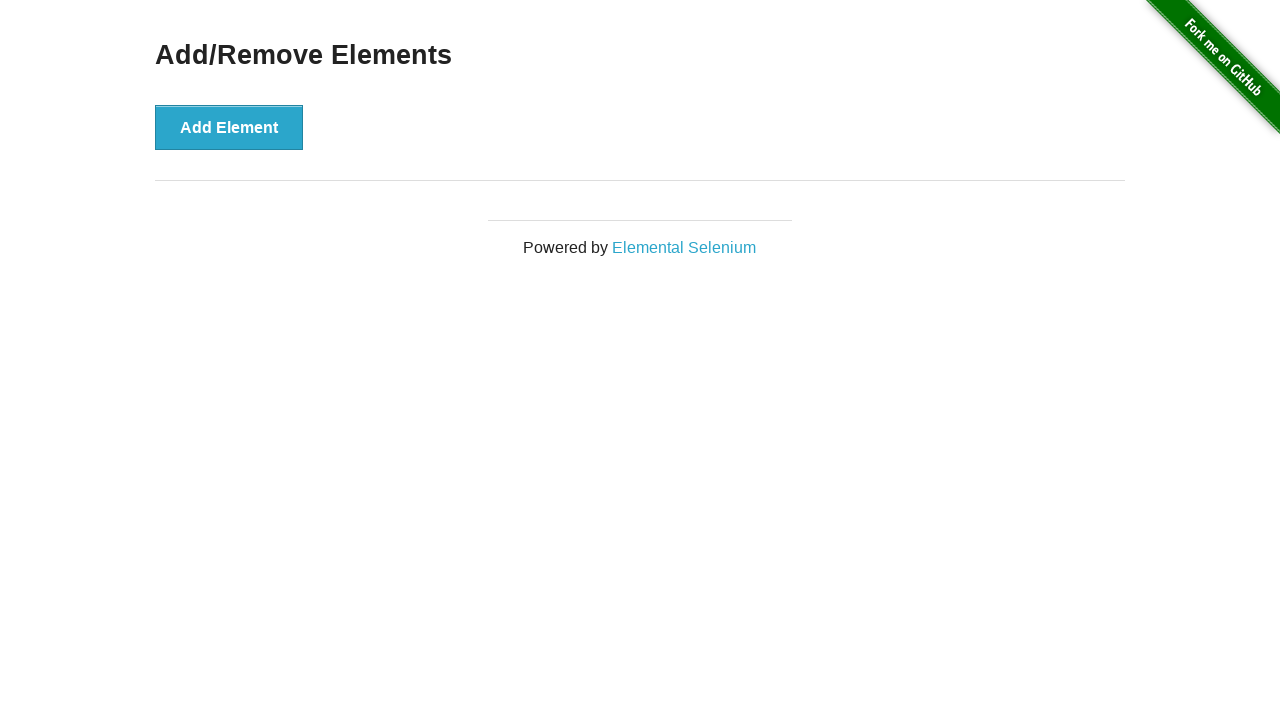

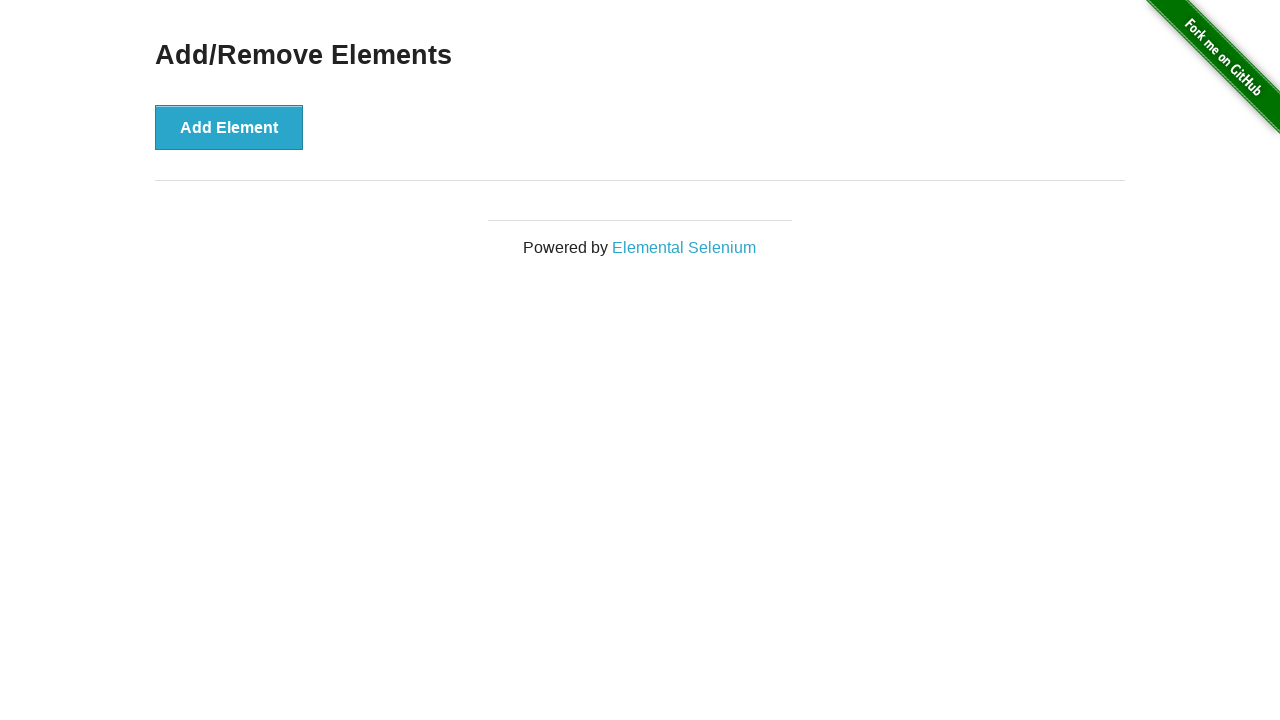